Tests the download button functionality on TutorialsPoint's Selenium practice page by clicking the download button.

Starting URL: https://www.tutorialspoint.com/selenium/practice/upload-download.php

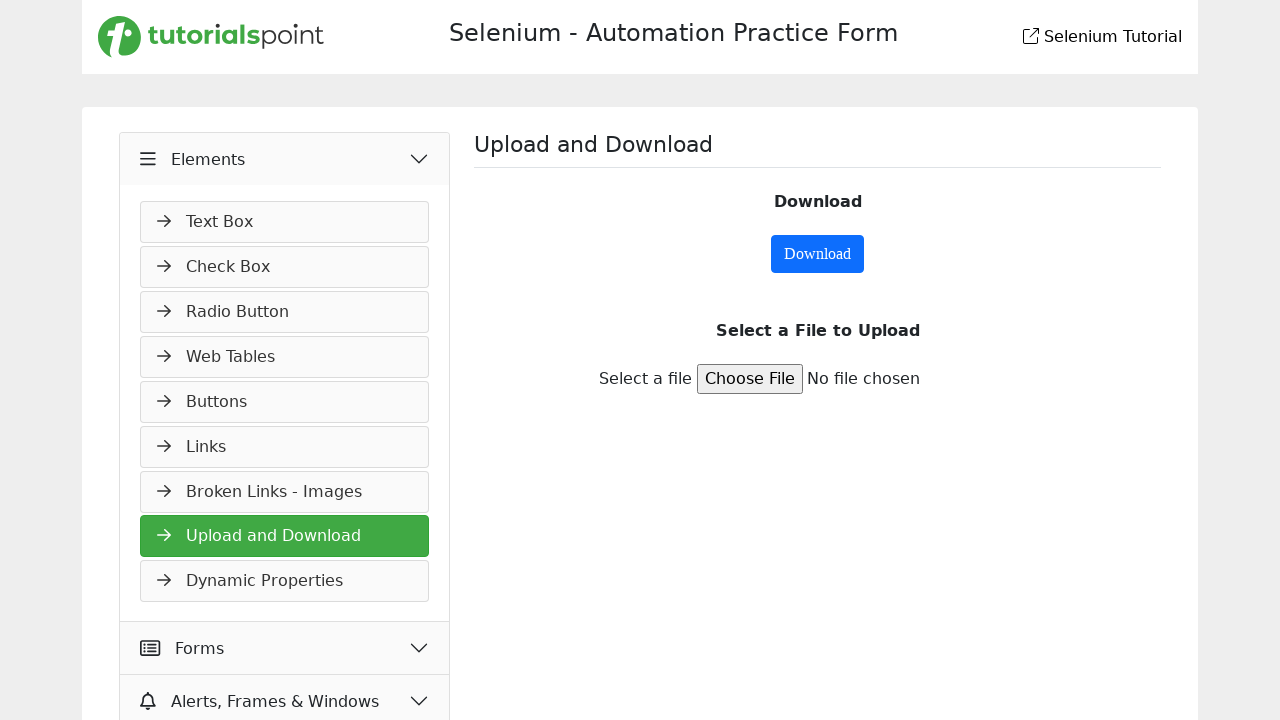

Clicked the download button on TutorialsPoint Selenium practice page at (818, 254) on #downloadButton
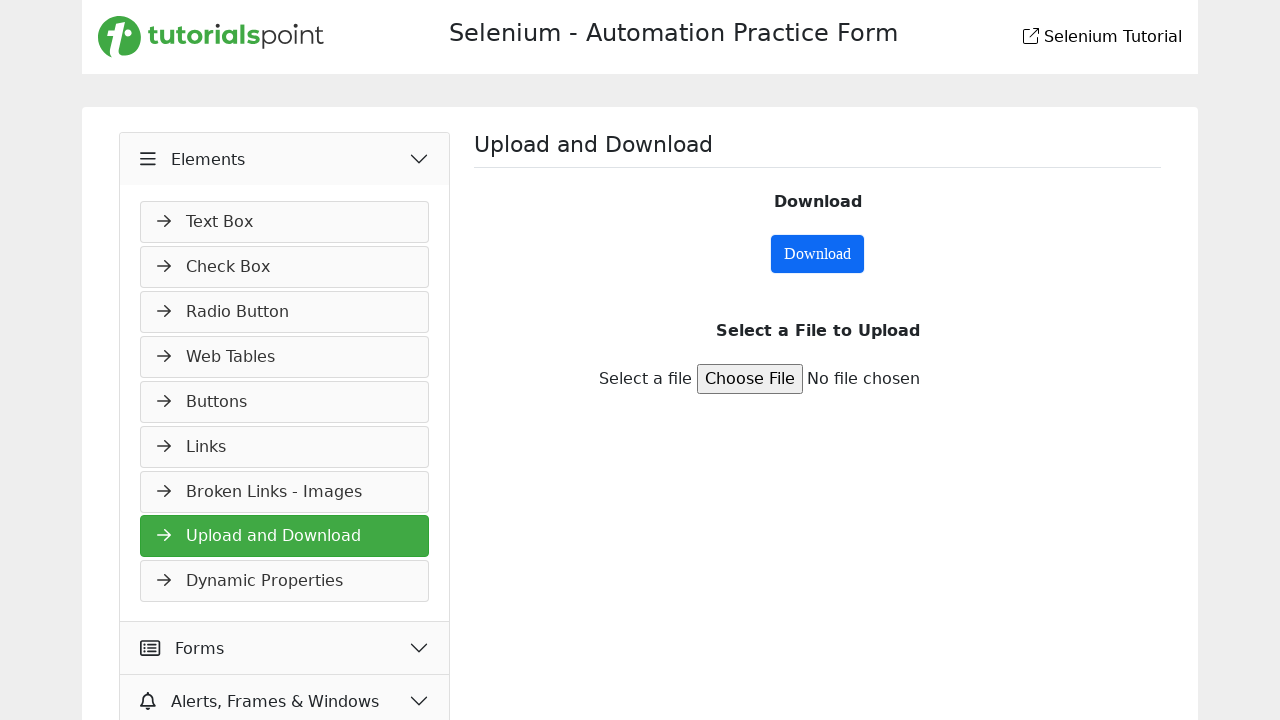

Waited 2 seconds for download to initiate
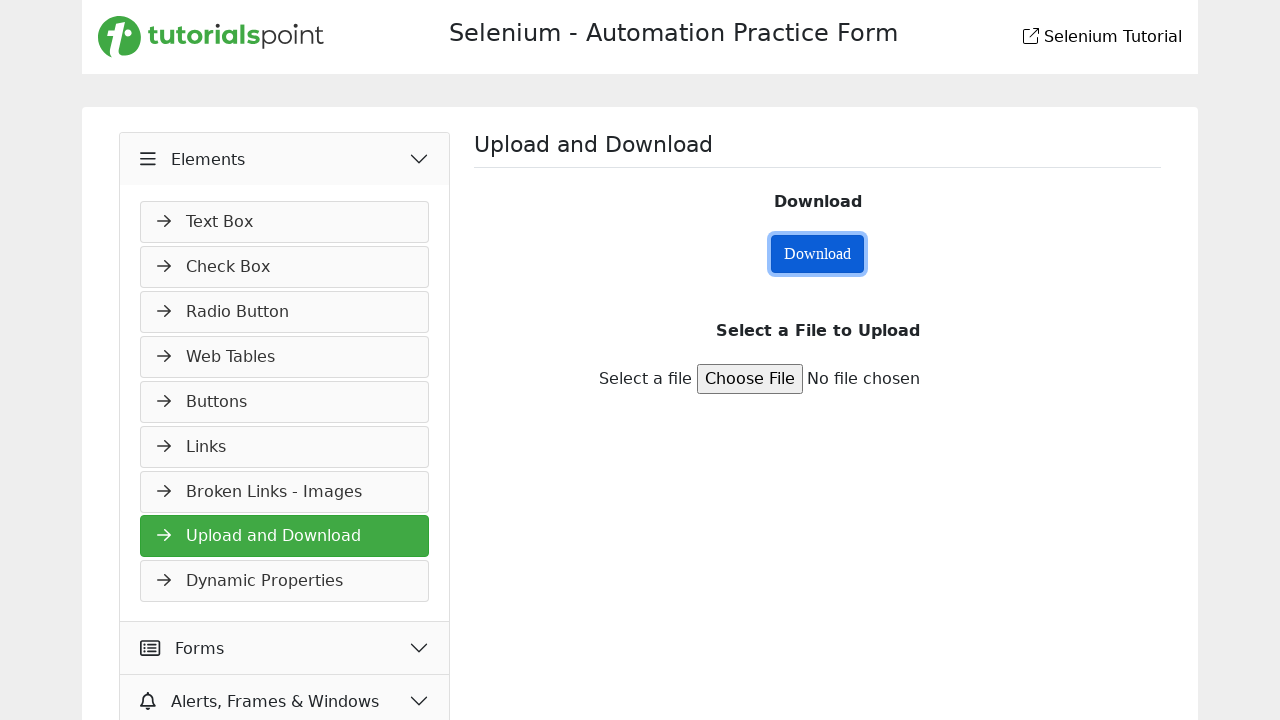

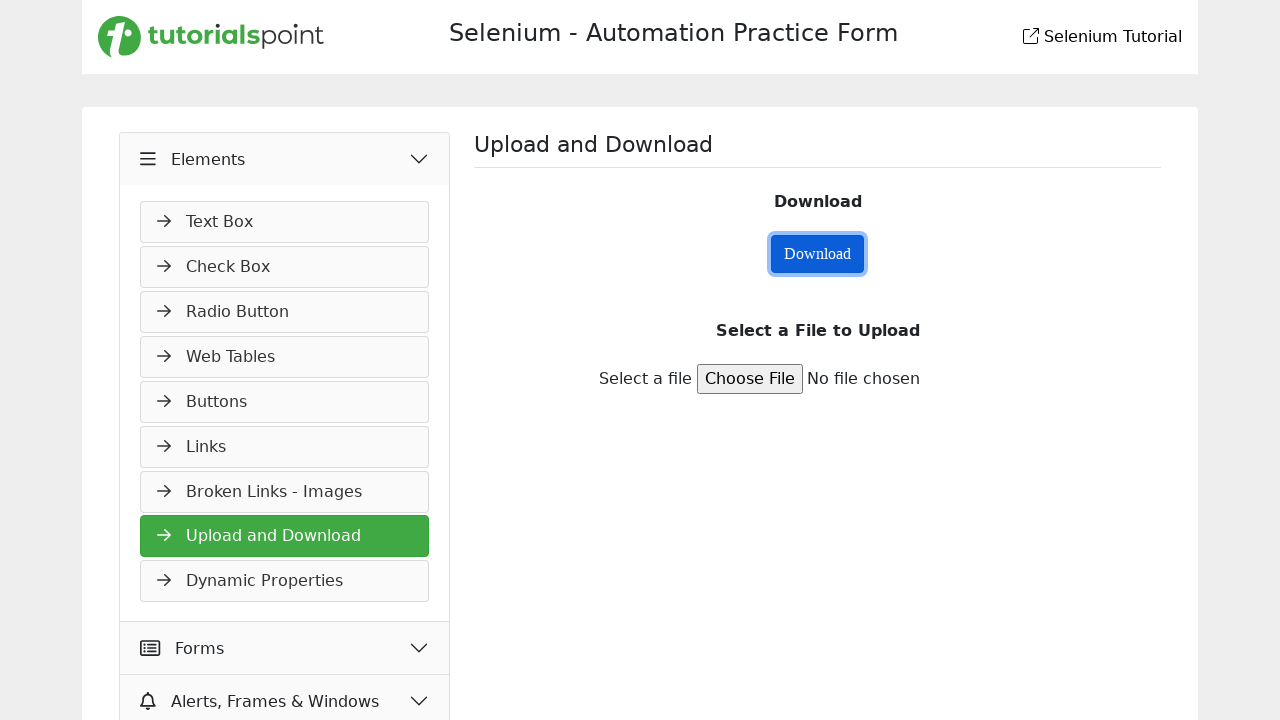